Tests navigation to the registration page by clicking the registration link and verifying the URL changes to the registration page

Starting URL: https://qa.koel.app/

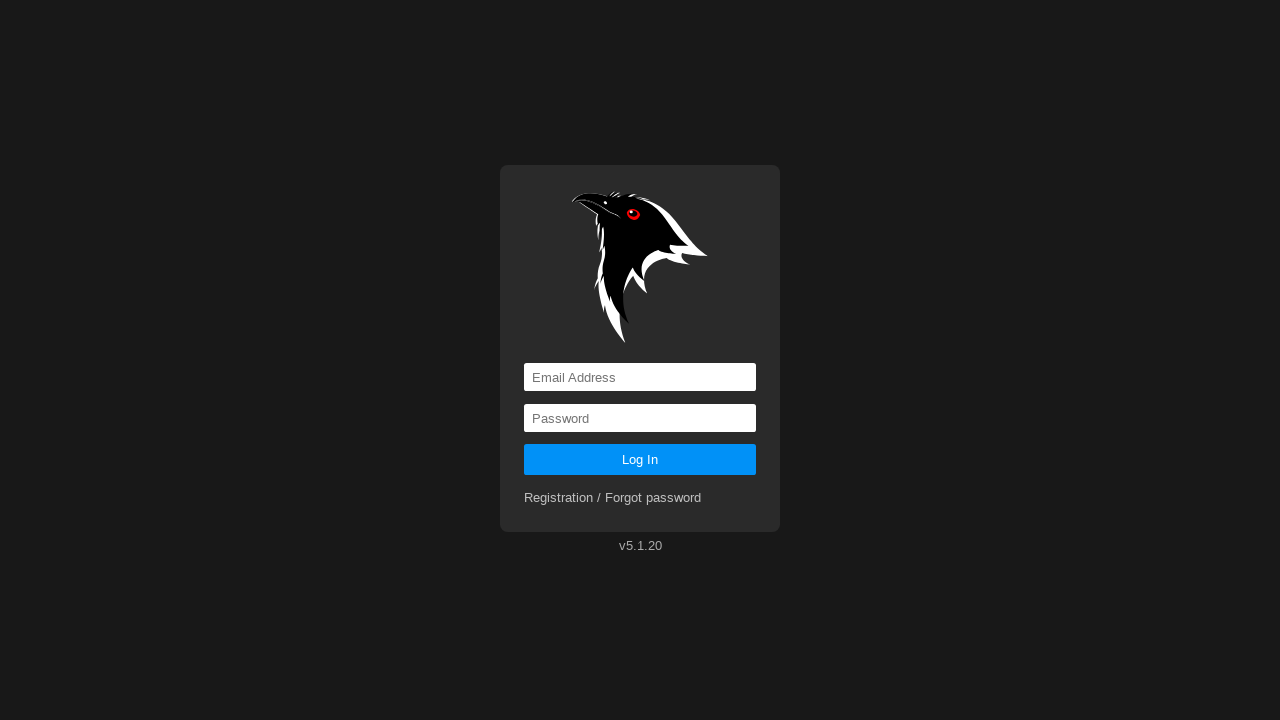

Clicked on registration link at (613, 498) on a[href='registration']
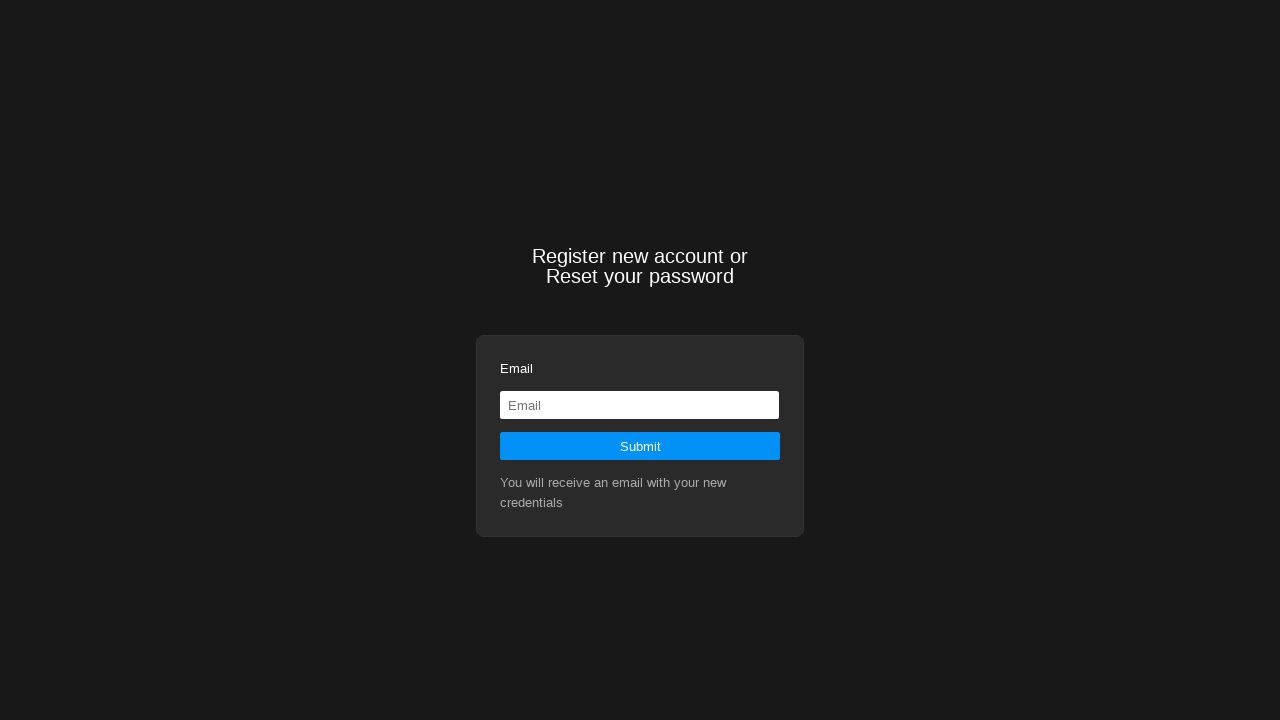

Verified navigation to registration page - URL changed to https://qa.koel.app/registration
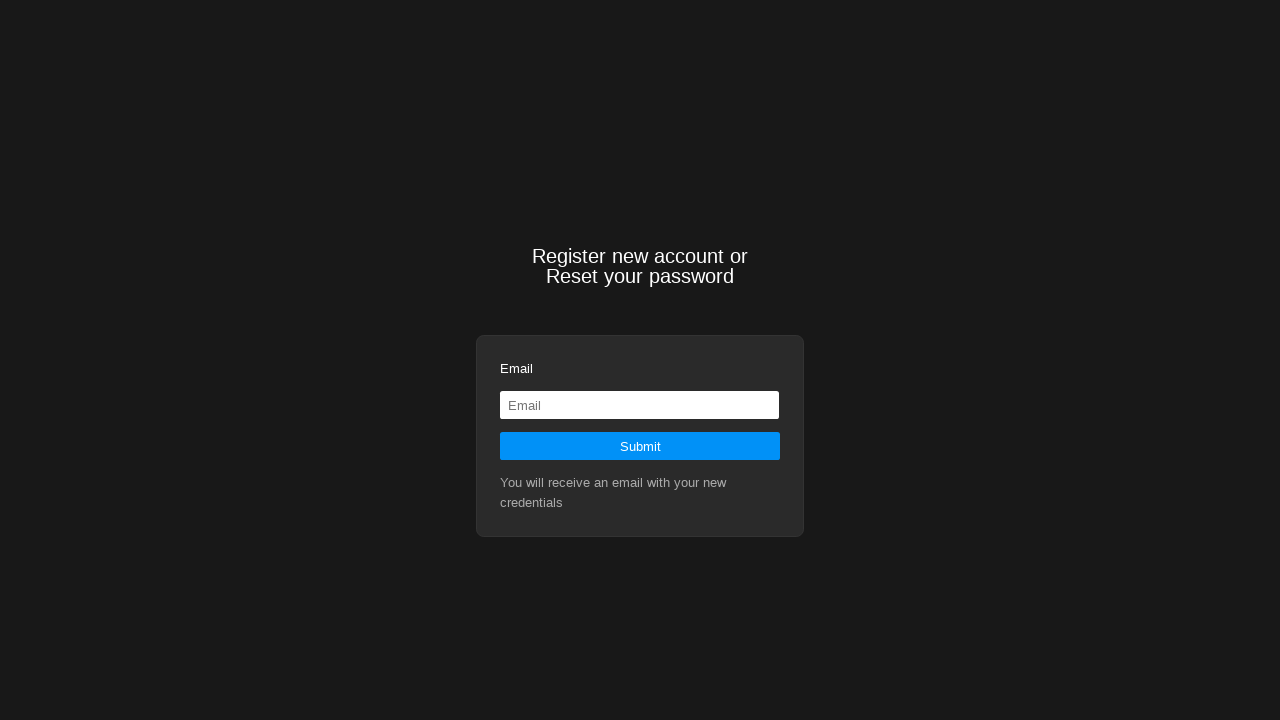

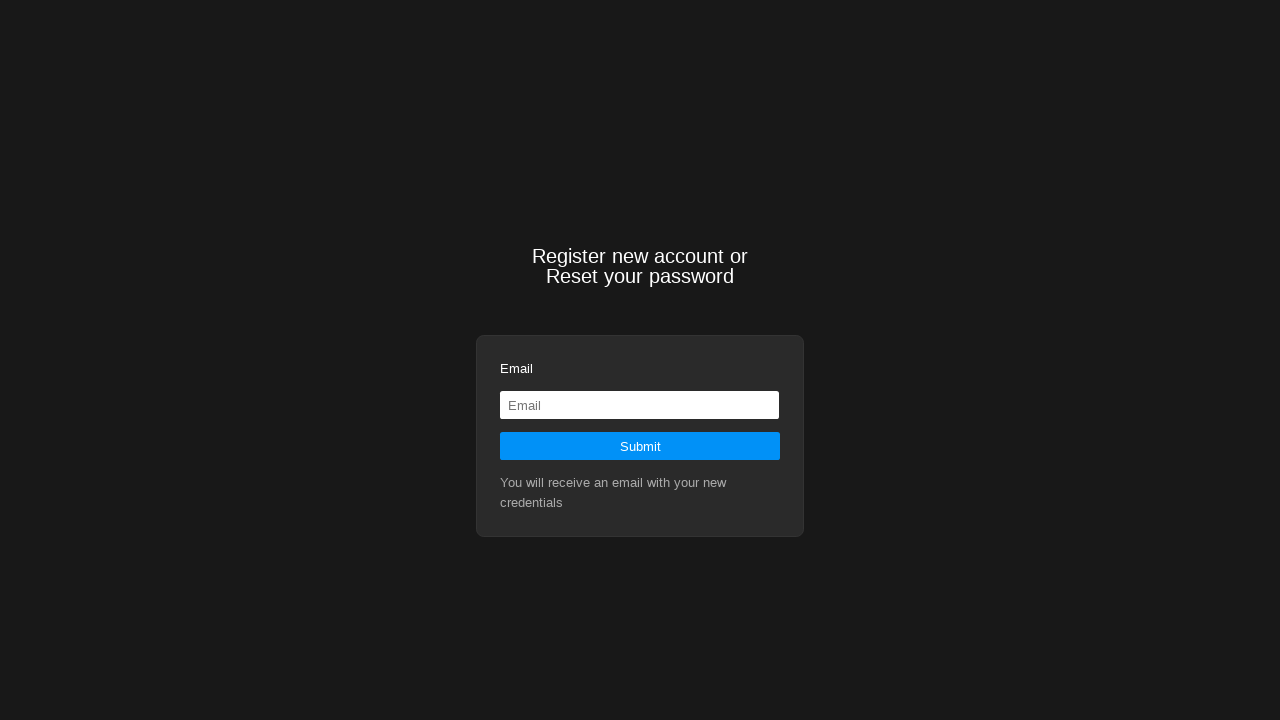